Tests JavaScript alert dialog handling by clicking alert buttons and accepting the dialogs that appear

Starting URL: https://demoqa.com/alerts

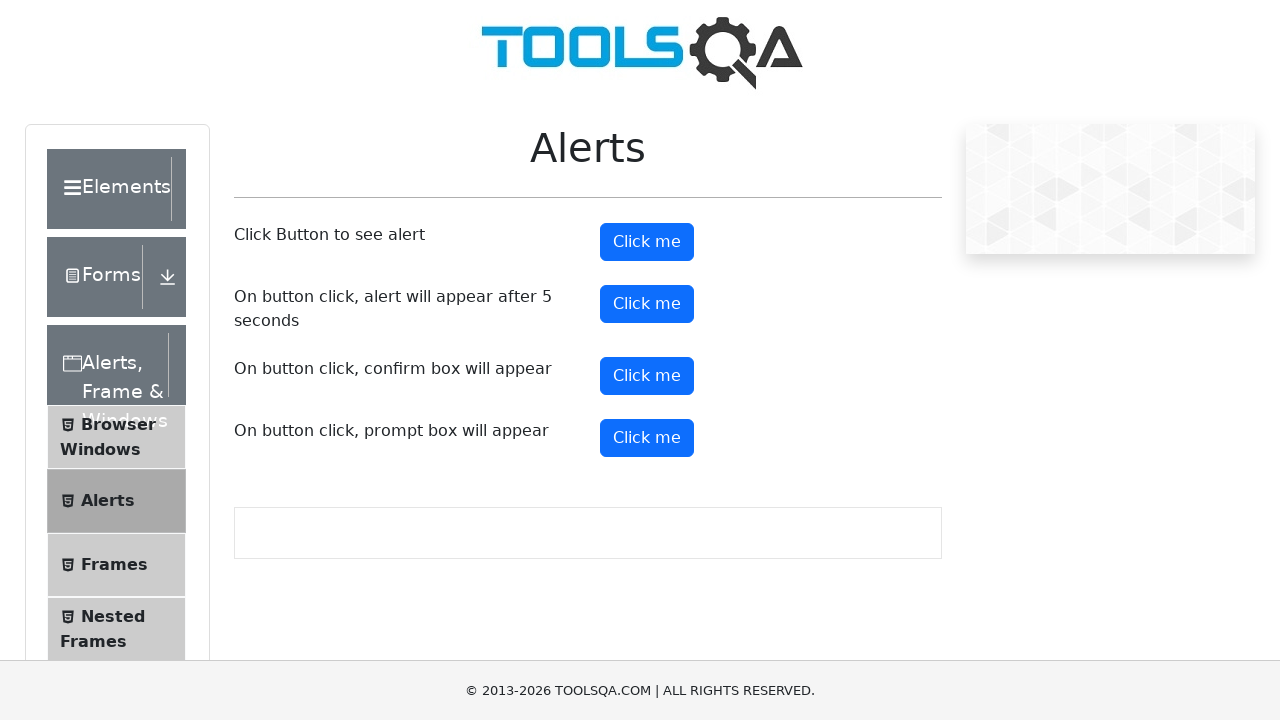

Set up dialog handler for first alert button
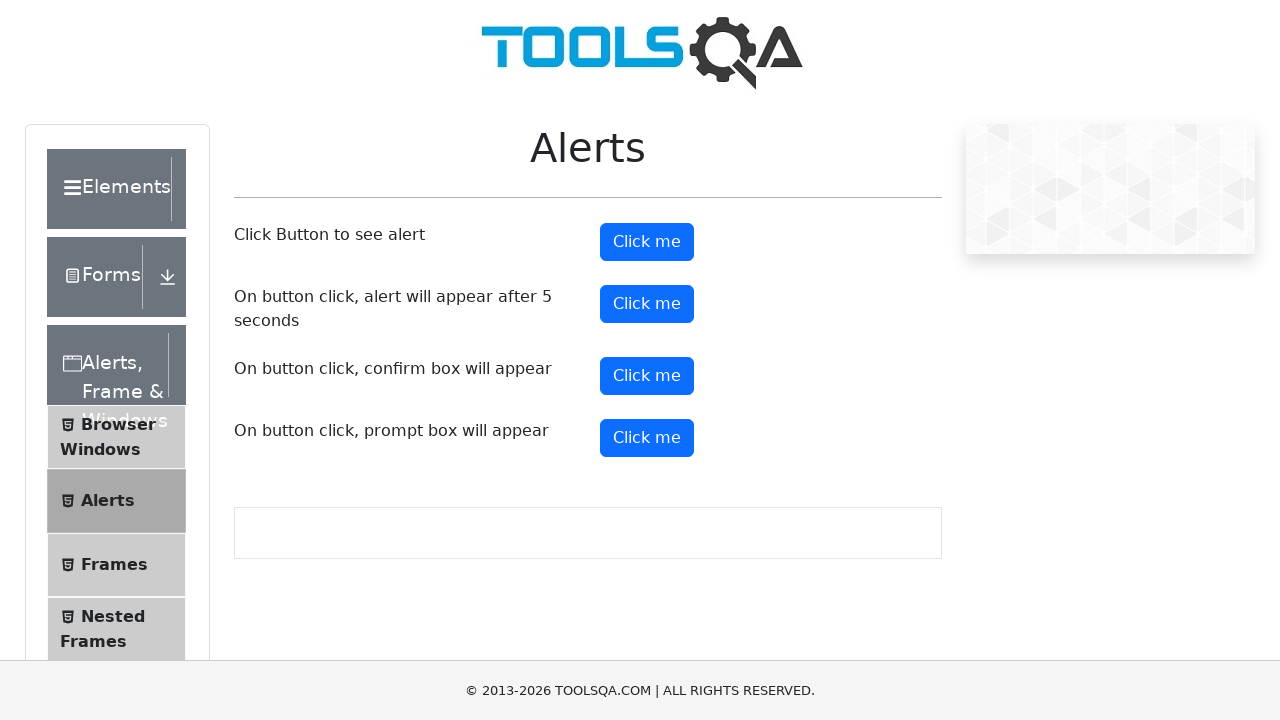

Clicked alert button to trigger immediate alert at (647, 242) on #alertButton
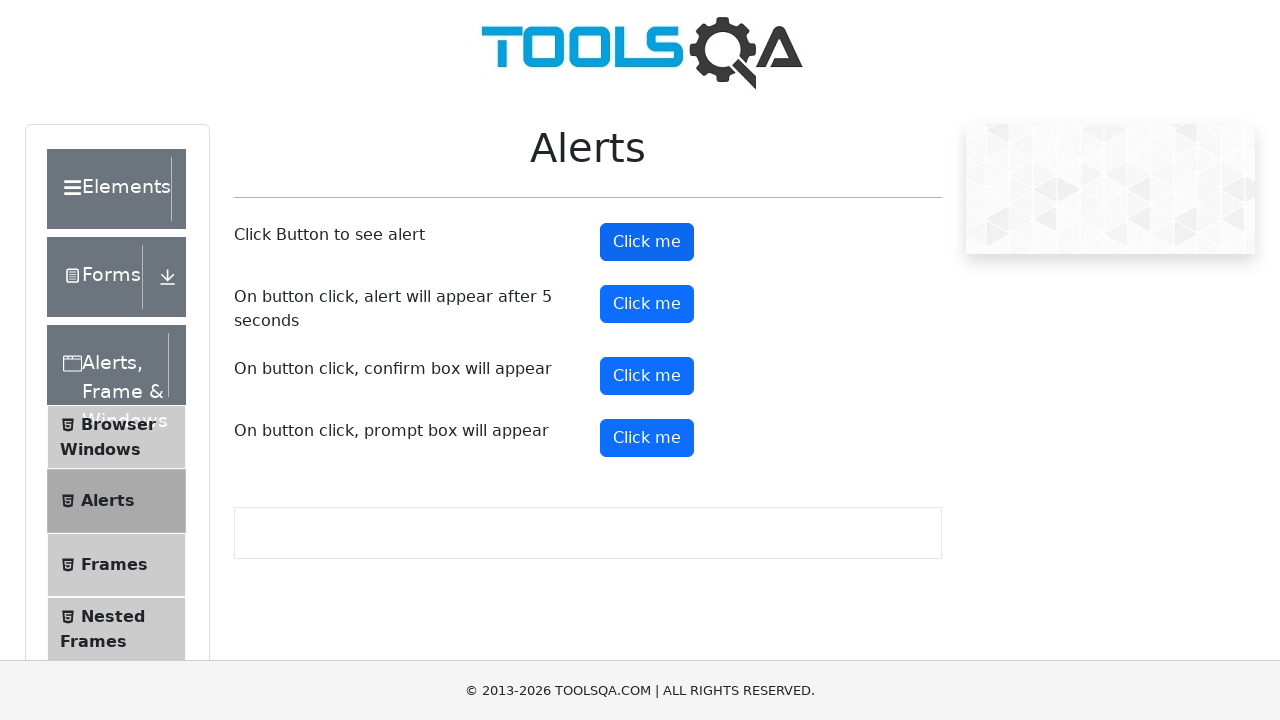

Set up dialog handler for timed alert button
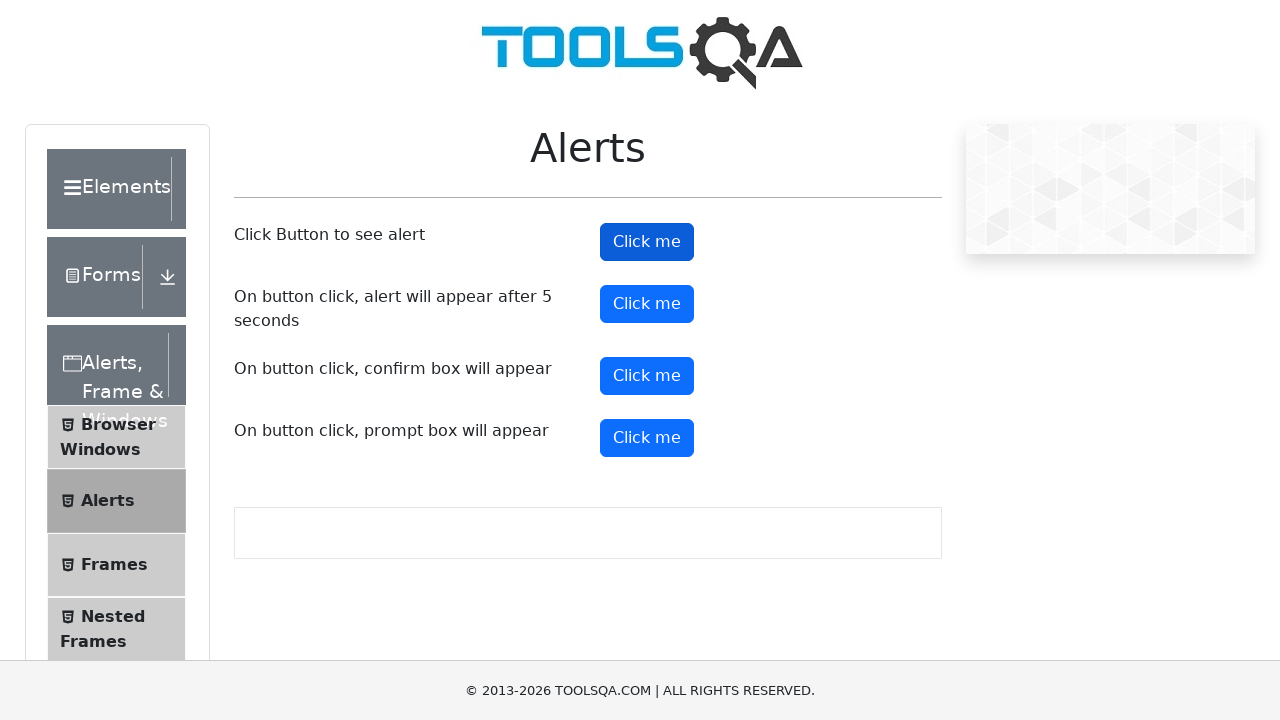

Clicked timer alert button to trigger delayed alert at (647, 304) on #timerAlertButton
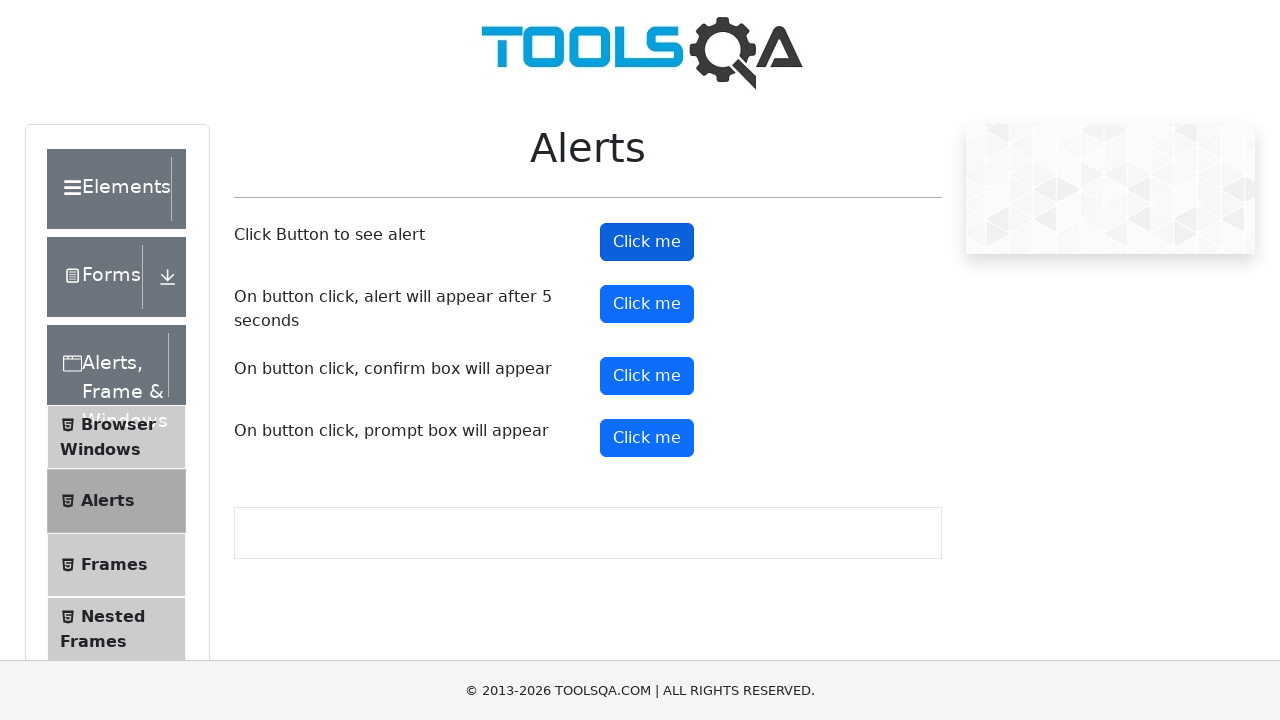

Waited 6 seconds for timed alert to appear and be handled
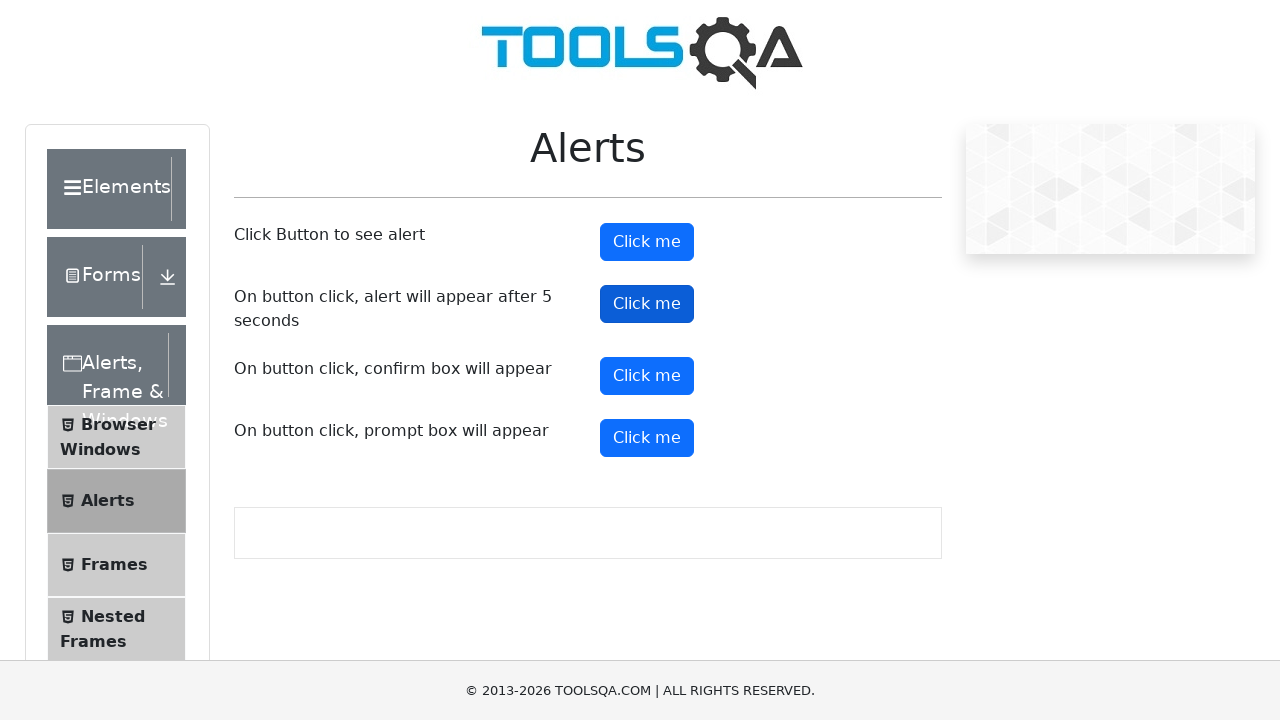

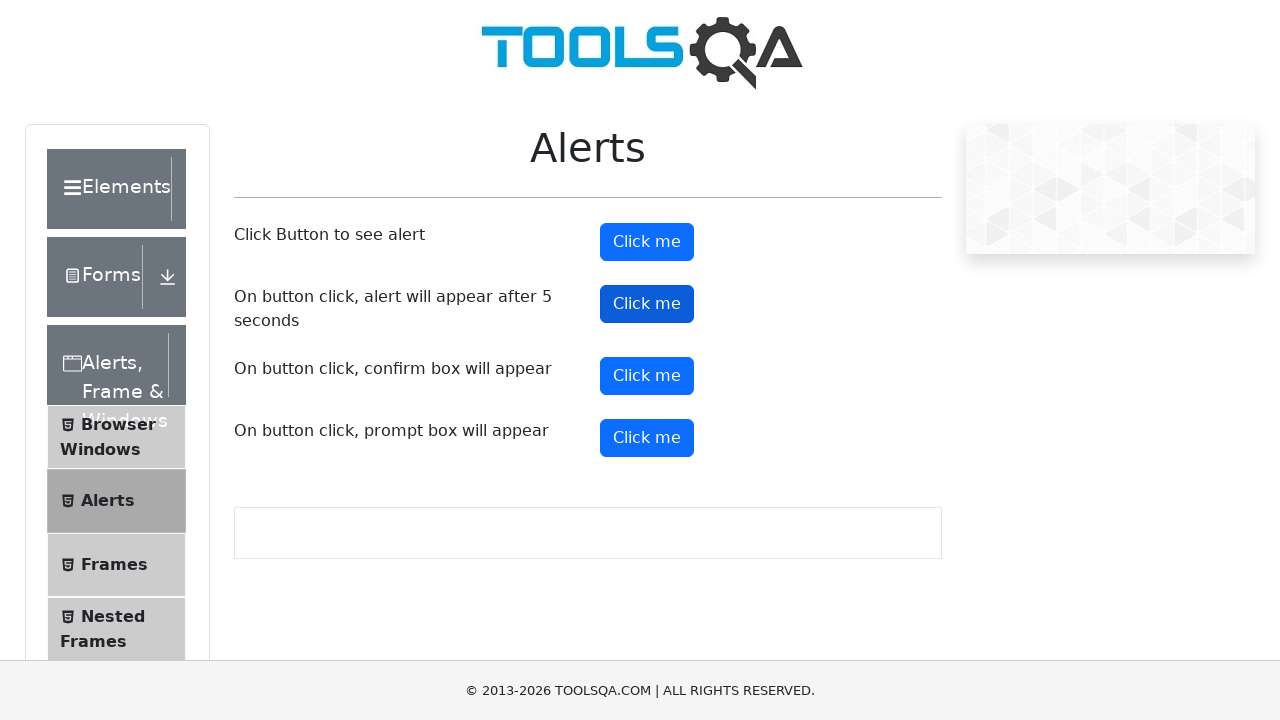